Tests demo page functionality by filling a text input, clicking a button, and interacting with content inside an iframe

Starting URL: https://seleniumbase.io/demo_page

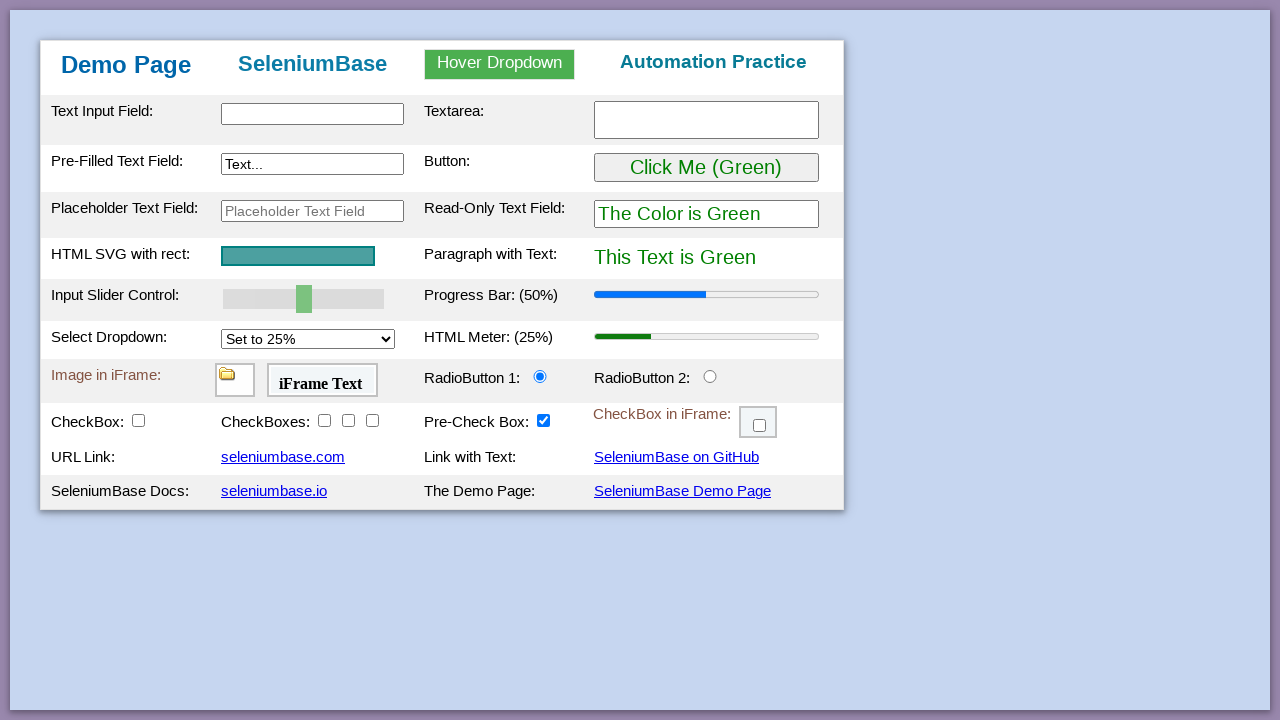

Filled text input field with 'Selenium Test' on #myTextInput
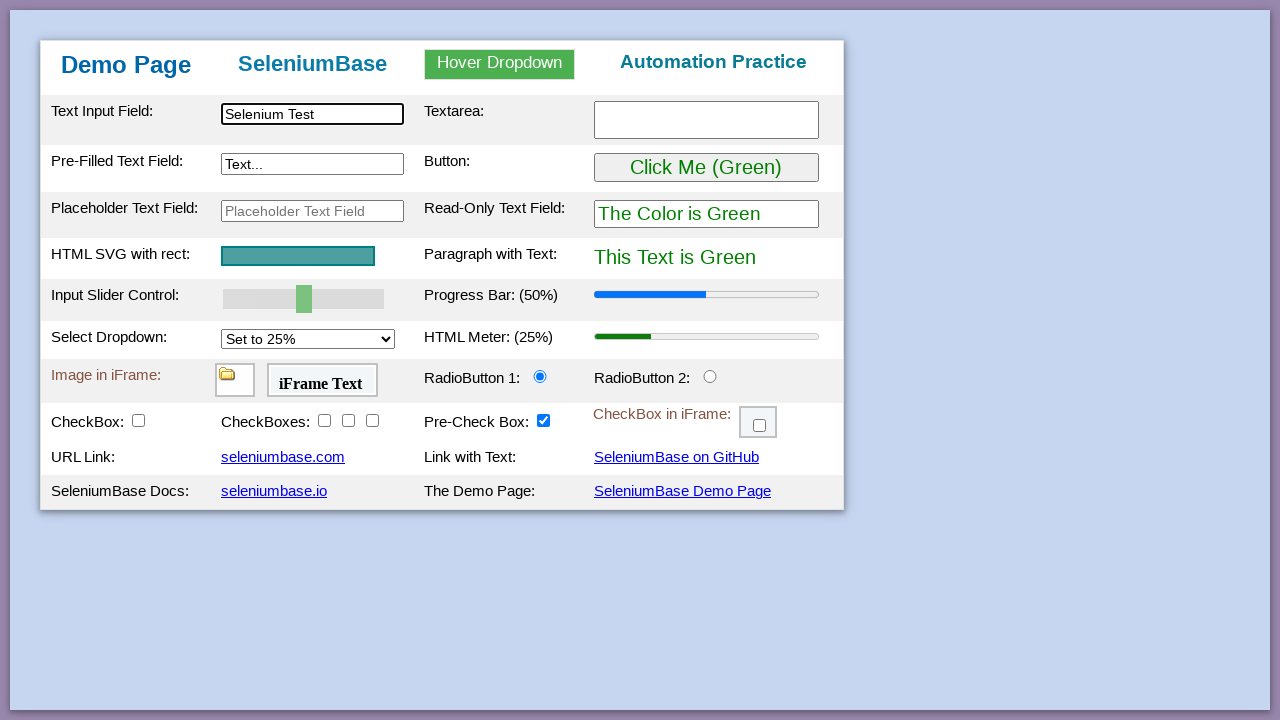

Clicked the button at (706, 168) on #myButton
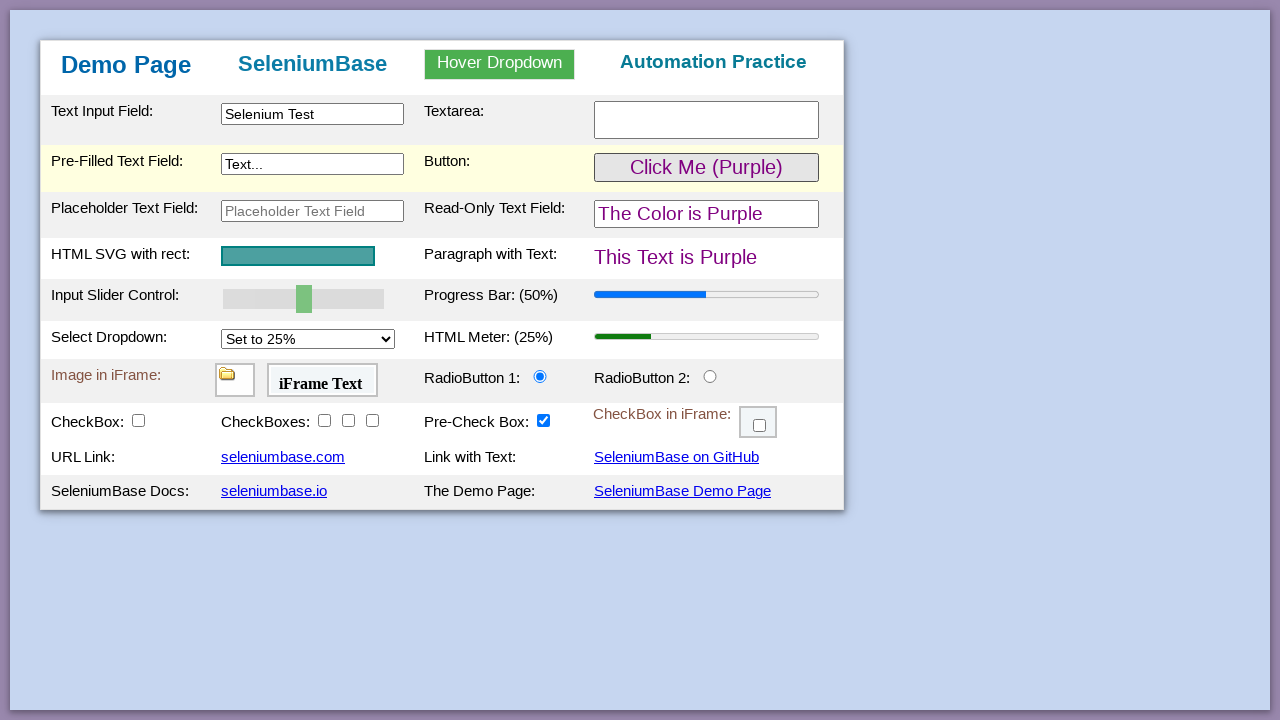

Readonly text element became visible
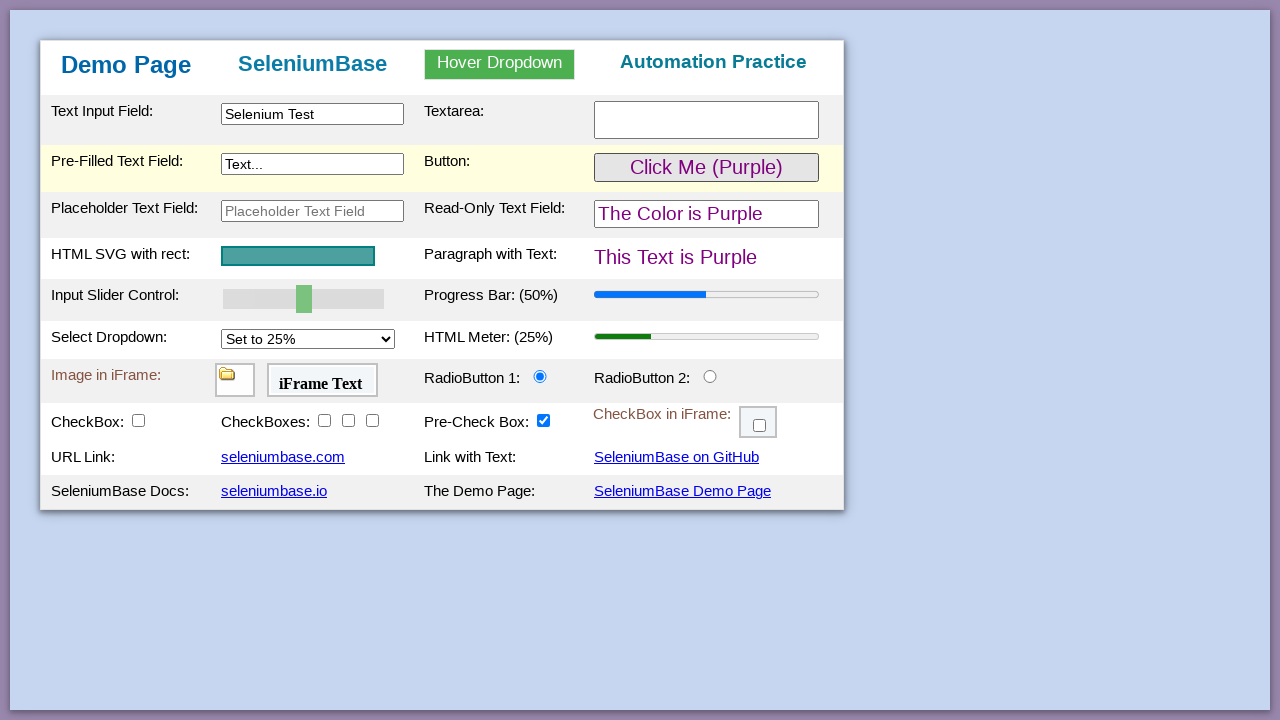

Located iframe element with ID 'myFrame1'
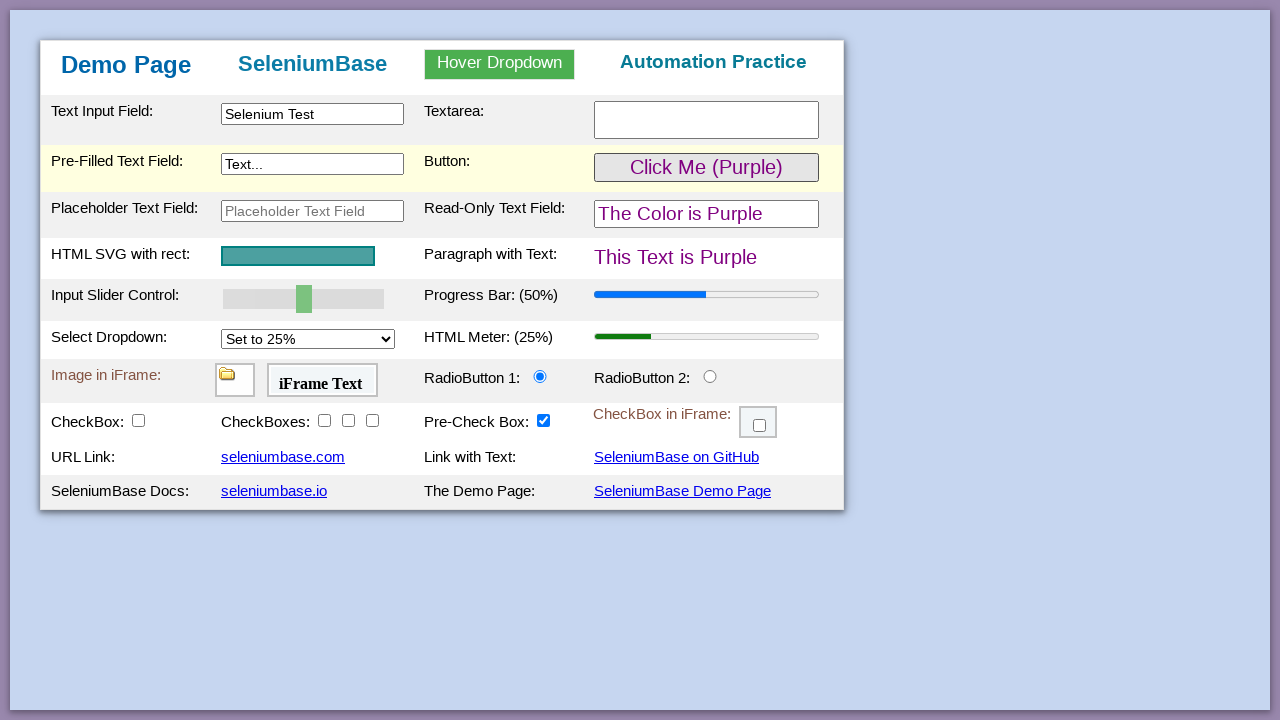

Image element inside iframe became visible
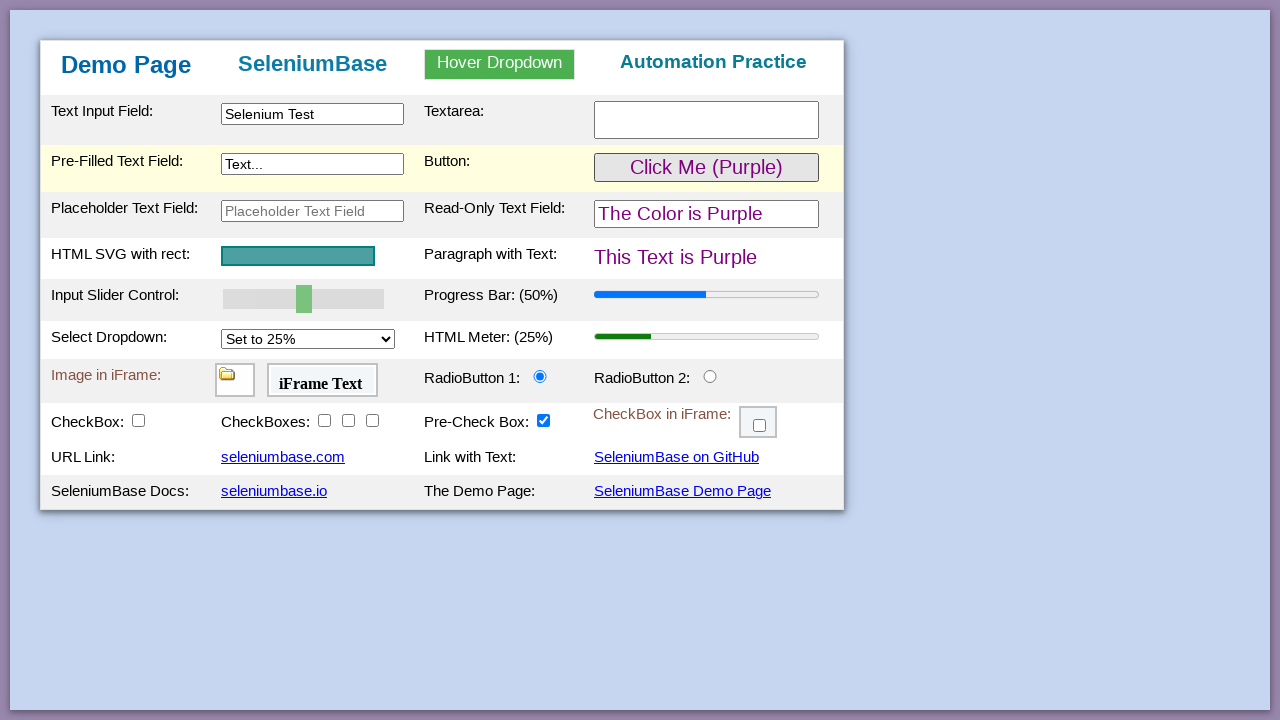

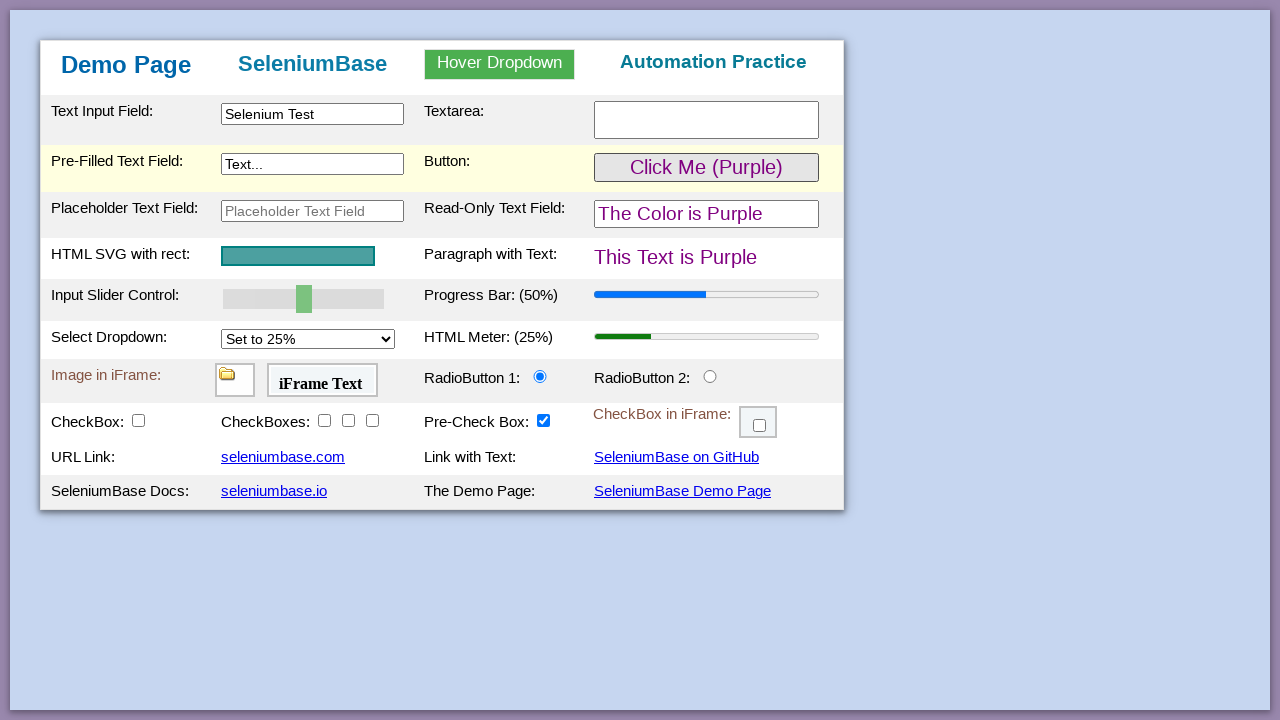